Tests marking all todo items as completed using the toggle all checkbox

Starting URL: https://demo.playwright.dev/todomvc

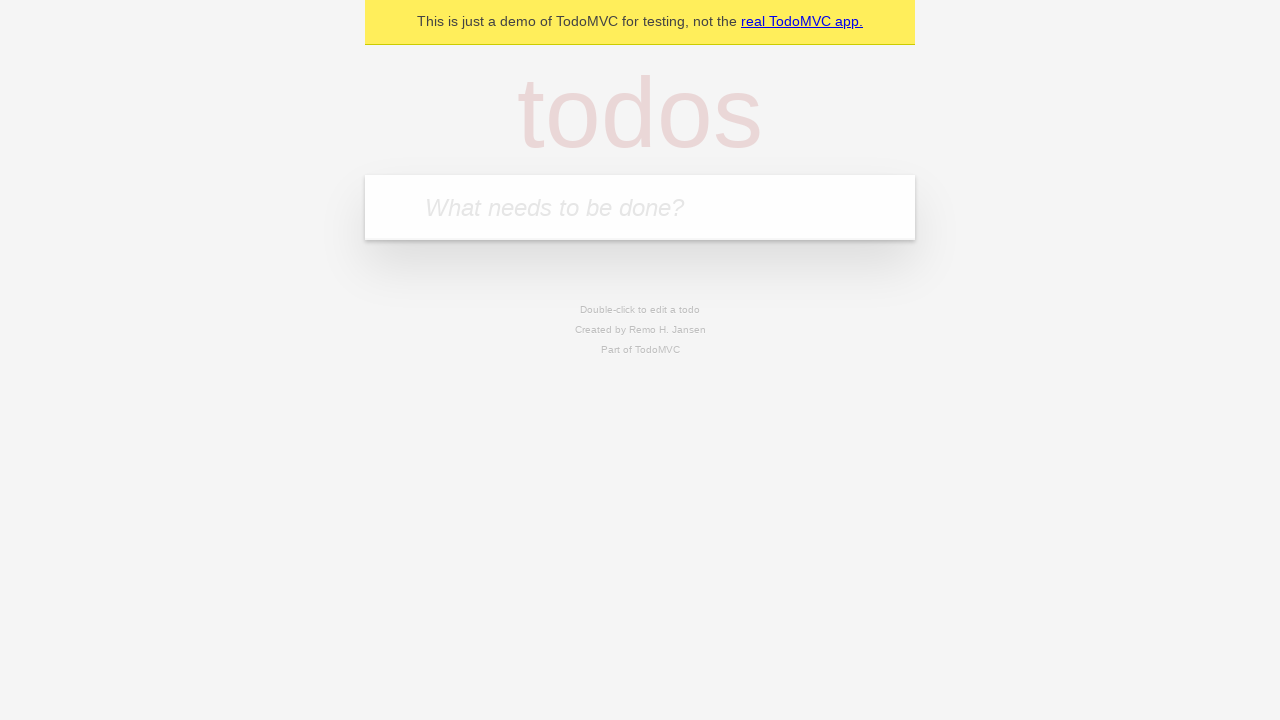

Filled todo input with 'buy some cheese' on internal:attr=[placeholder="What needs to be done?"i]
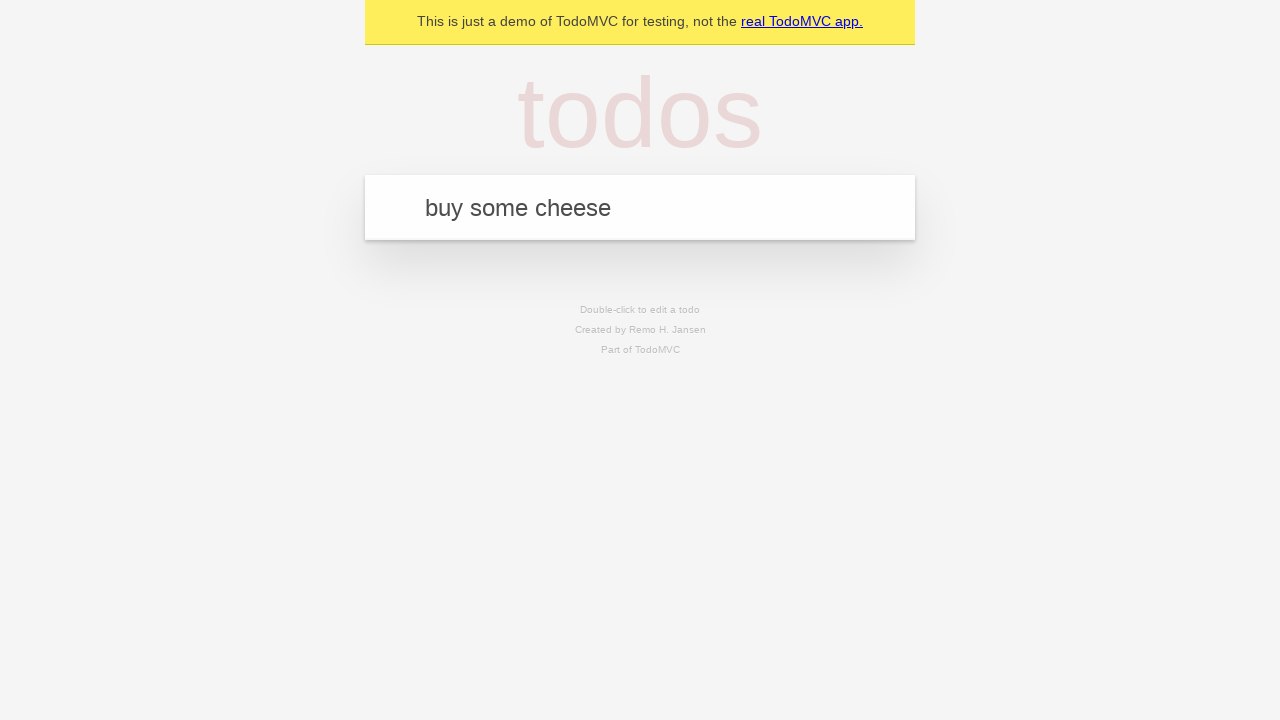

Pressed Enter to add first todo item on internal:attr=[placeholder="What needs to be done?"i]
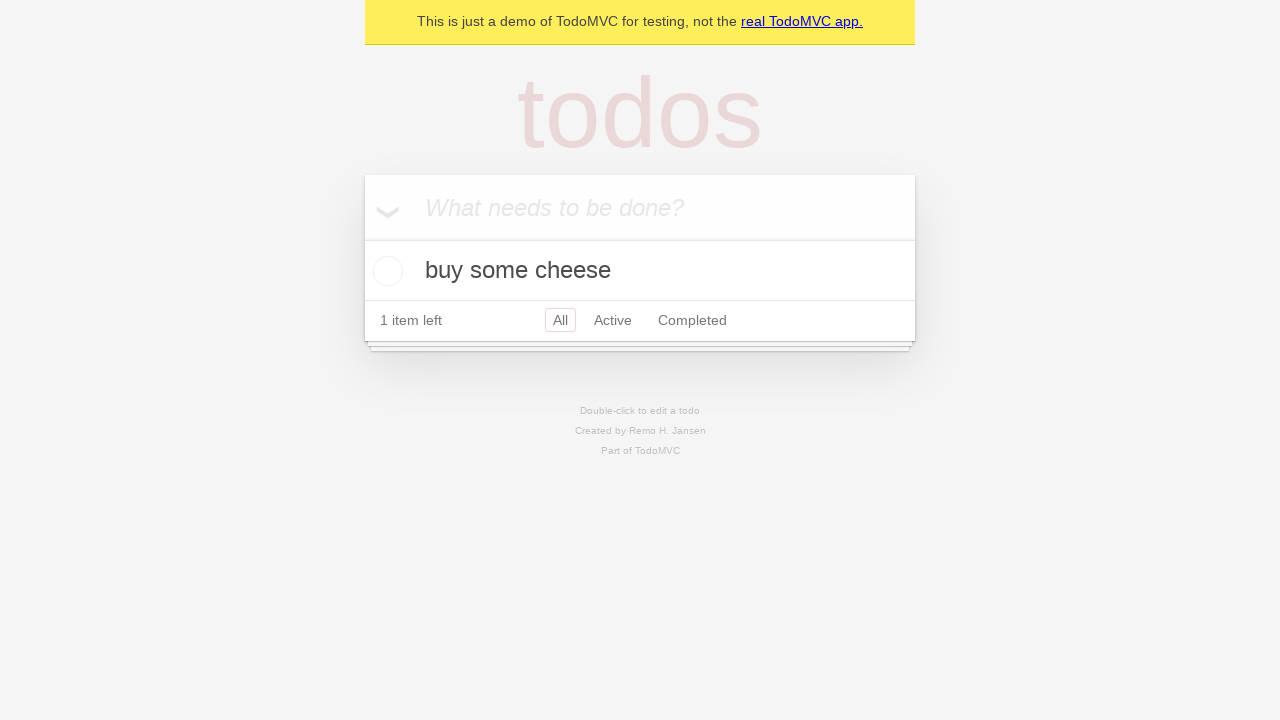

Filled todo input with 'feed the cat' on internal:attr=[placeholder="What needs to be done?"i]
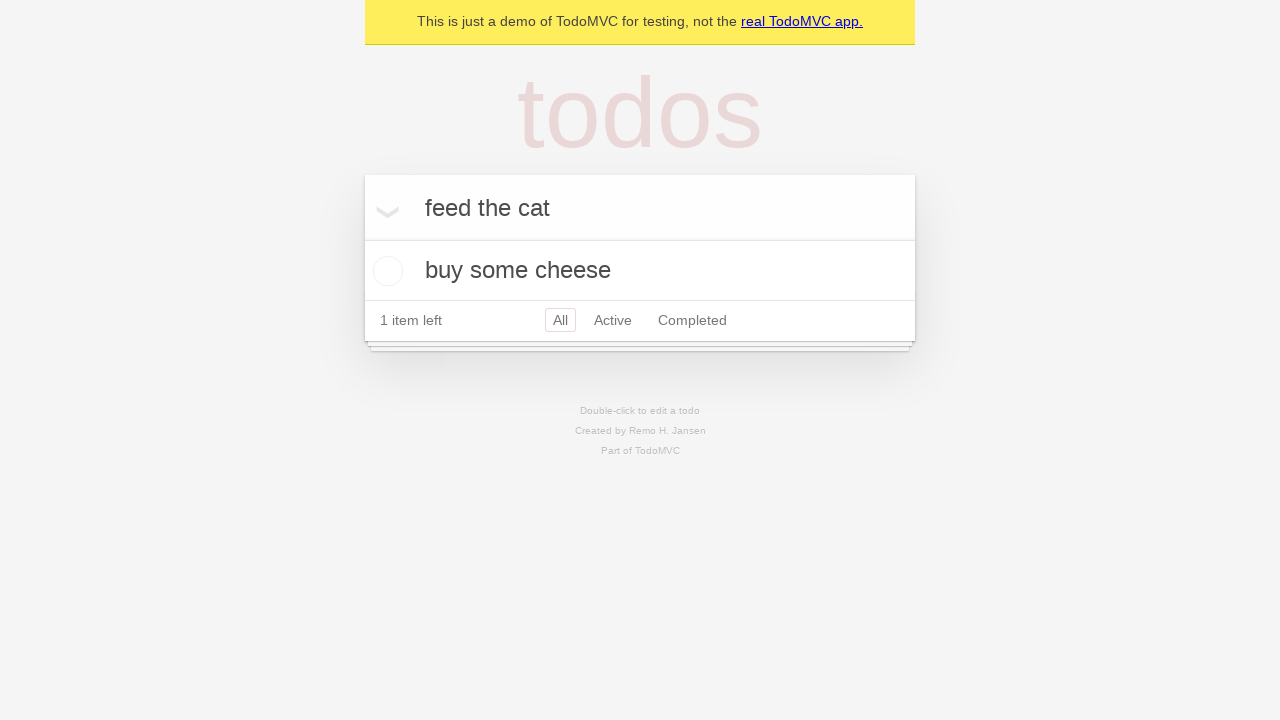

Pressed Enter to add second todo item on internal:attr=[placeholder="What needs to be done?"i]
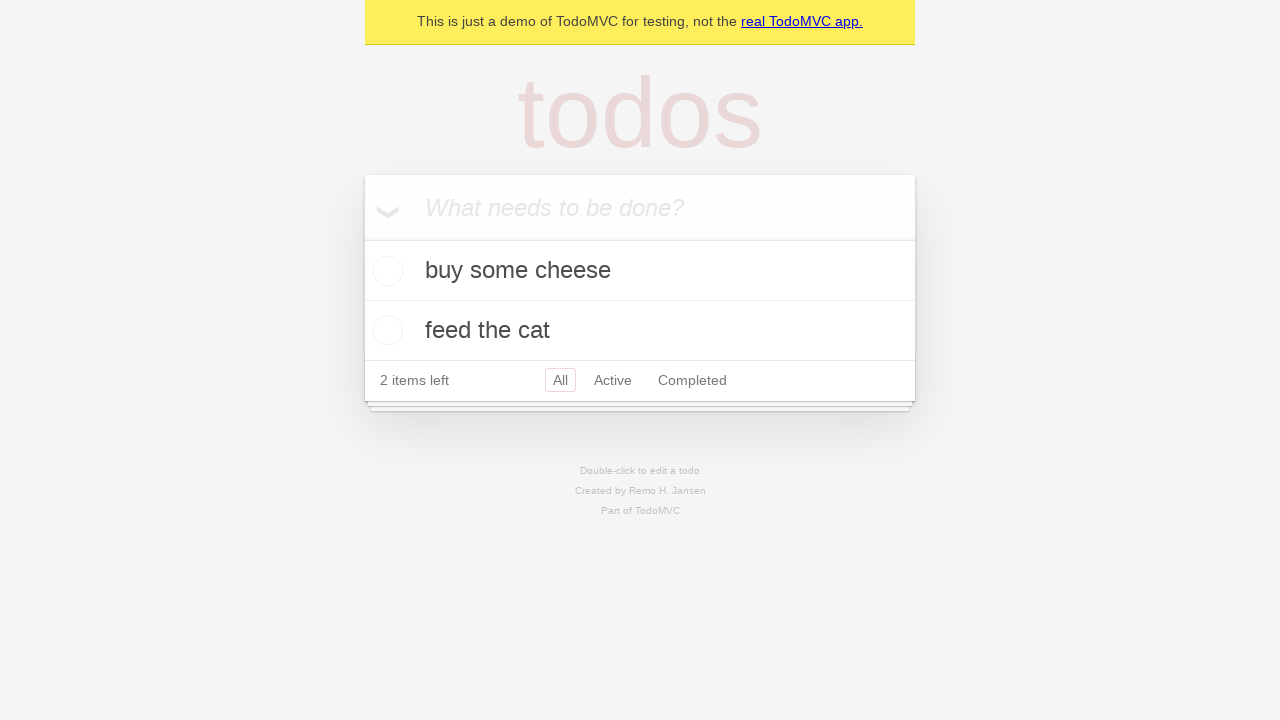

Filled todo input with 'book a doctors appointment' on internal:attr=[placeholder="What needs to be done?"i]
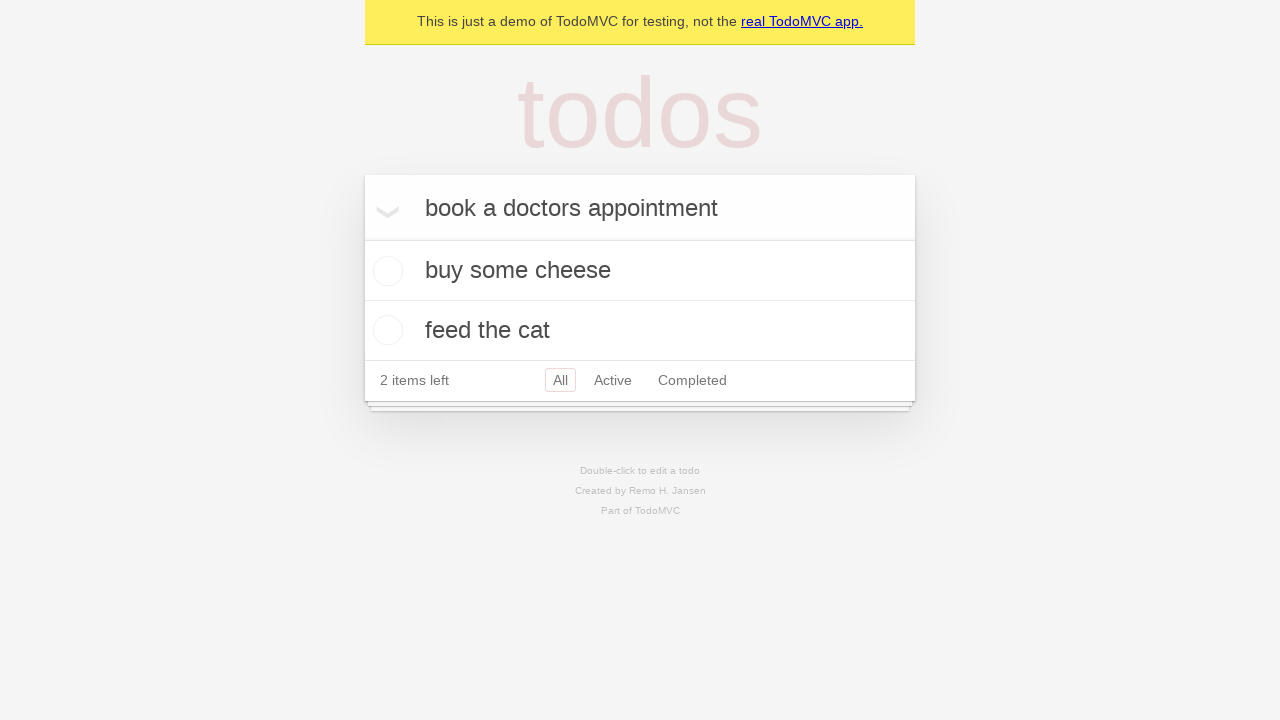

Pressed Enter to add third todo item on internal:attr=[placeholder="What needs to be done?"i]
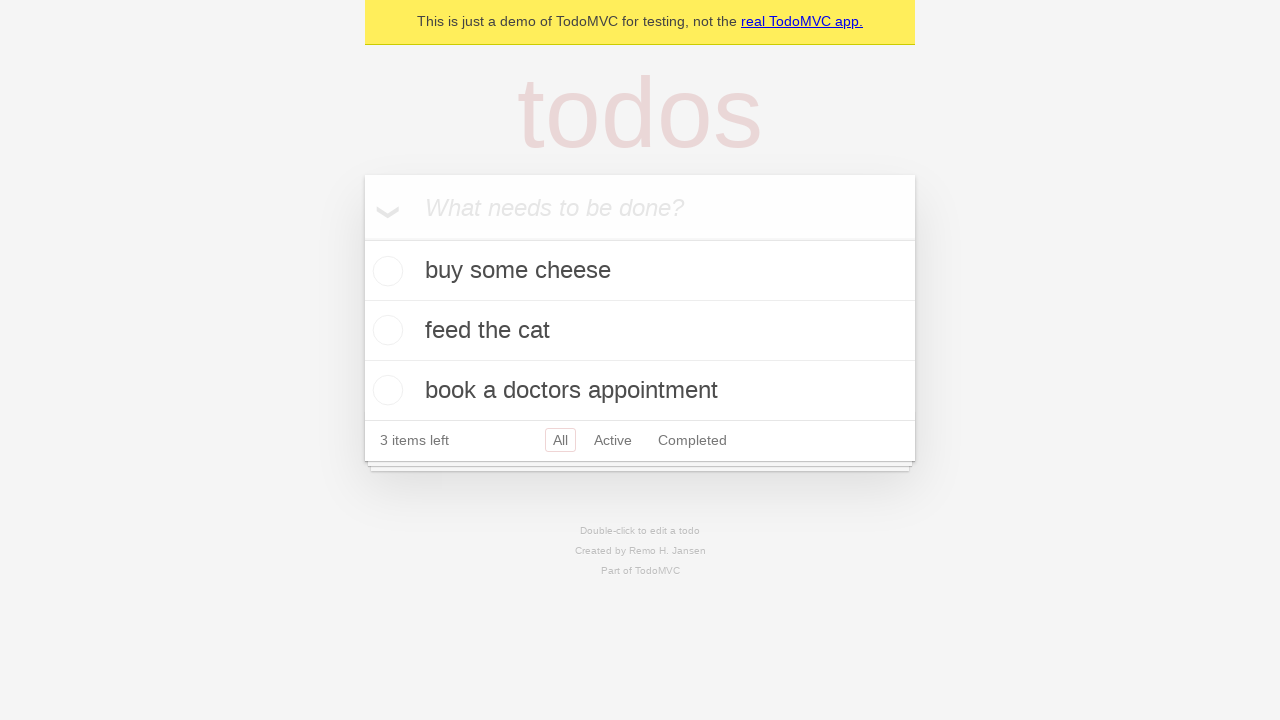

Waited for todo items to load
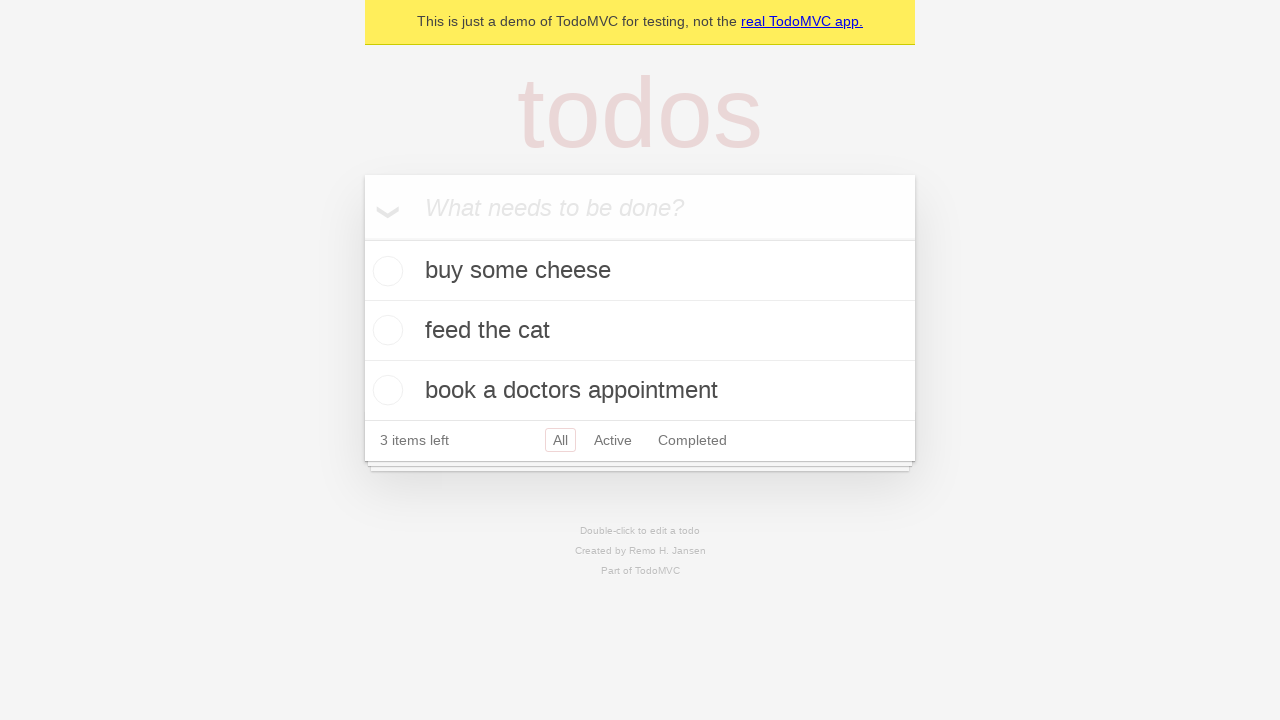

Clicked the 'Mark all as complete' checkbox to complete all todo items at (362, 238) on internal:label="Mark all as complete"i
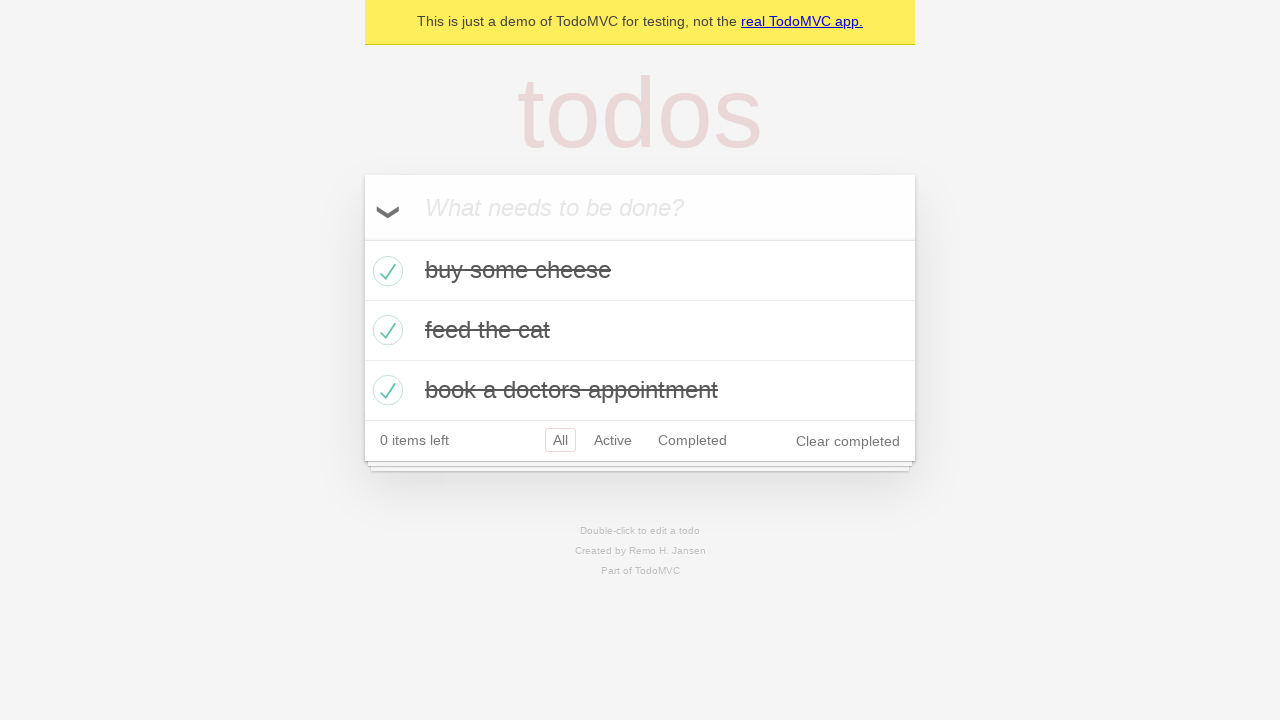

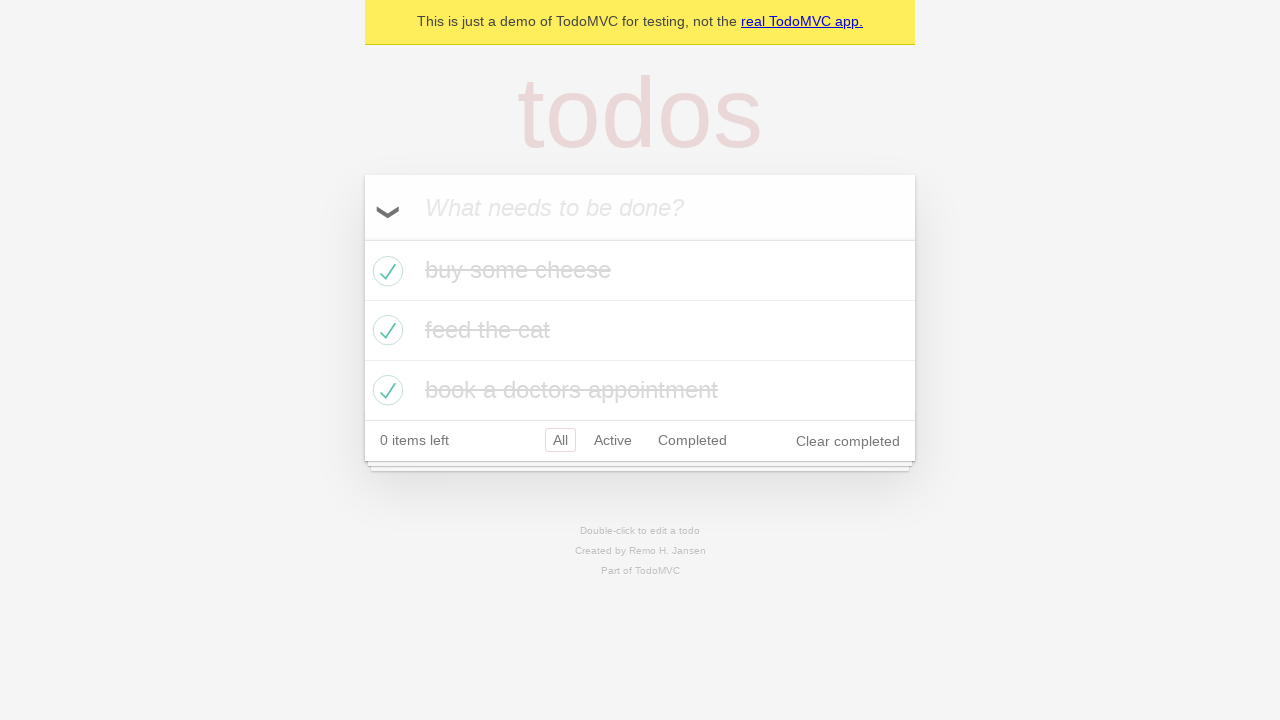